Navigates to Flipkart homepage and verifies that the page loads correctly by checking the page title and URL are accessible.

Starting URL: https://flipkart.com

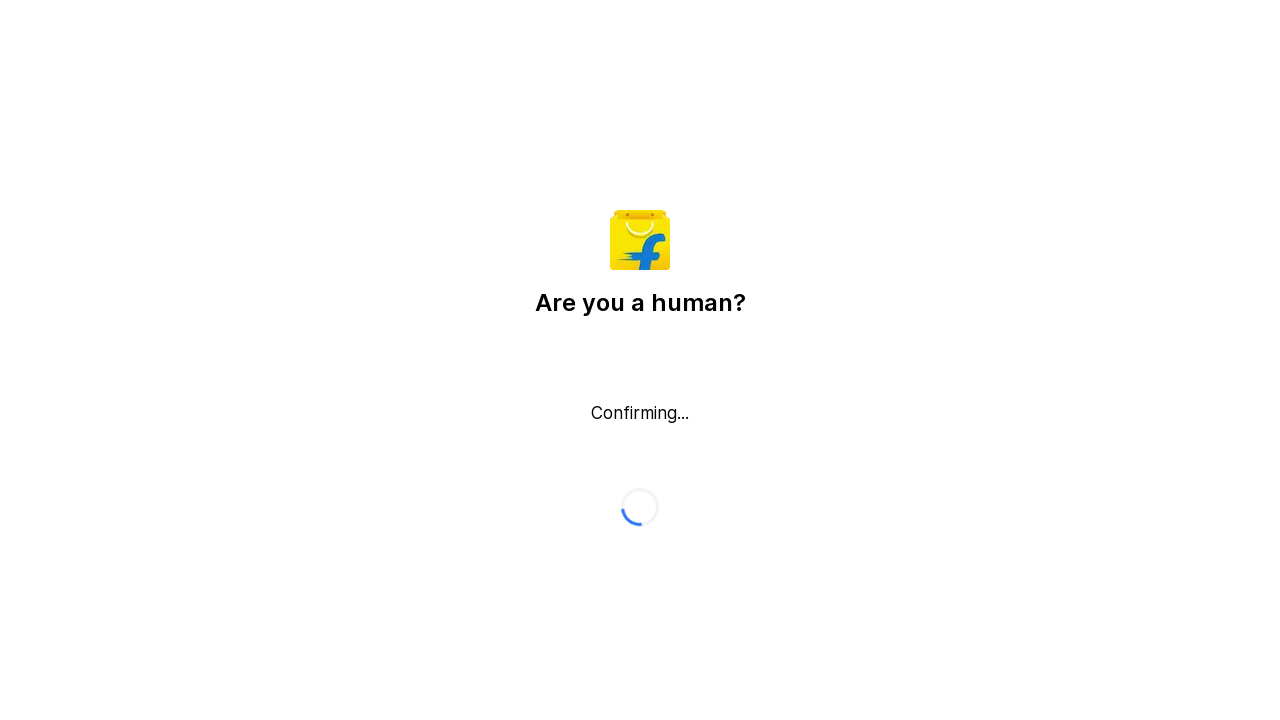

Page loaded with domcontentloaded state
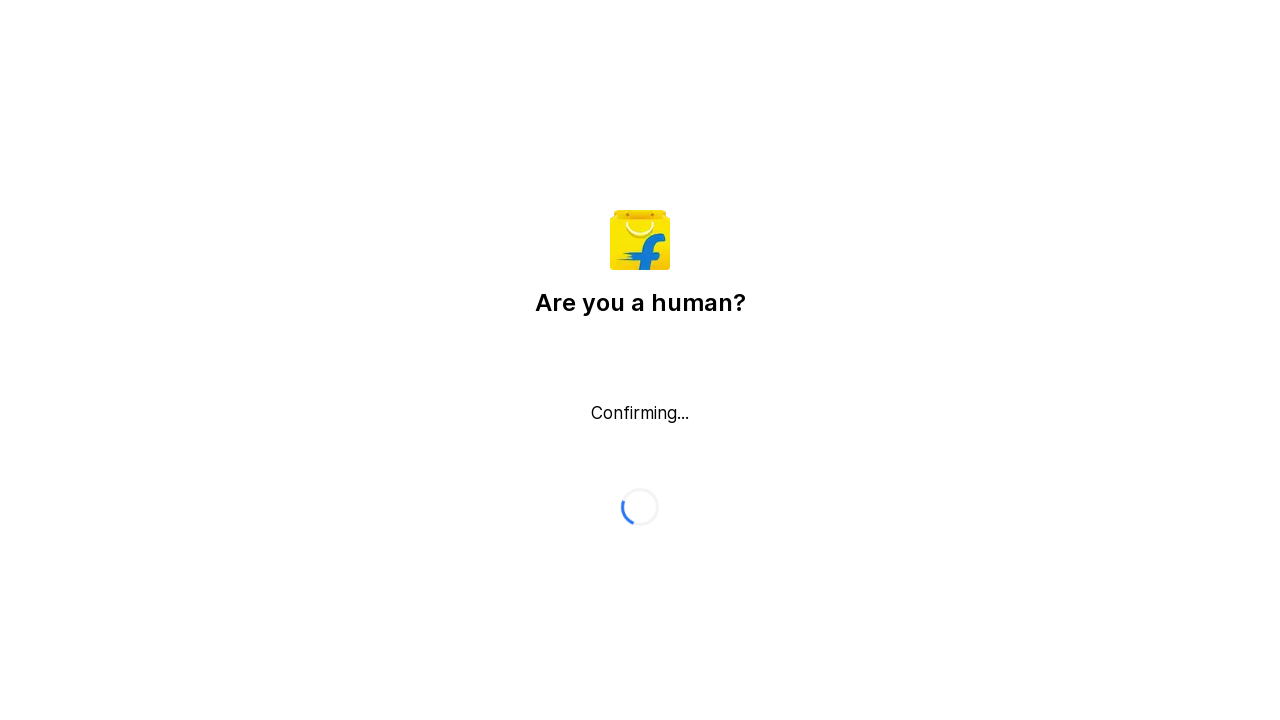

Retrieved page title: 'Flipkart reCAPTCHA'
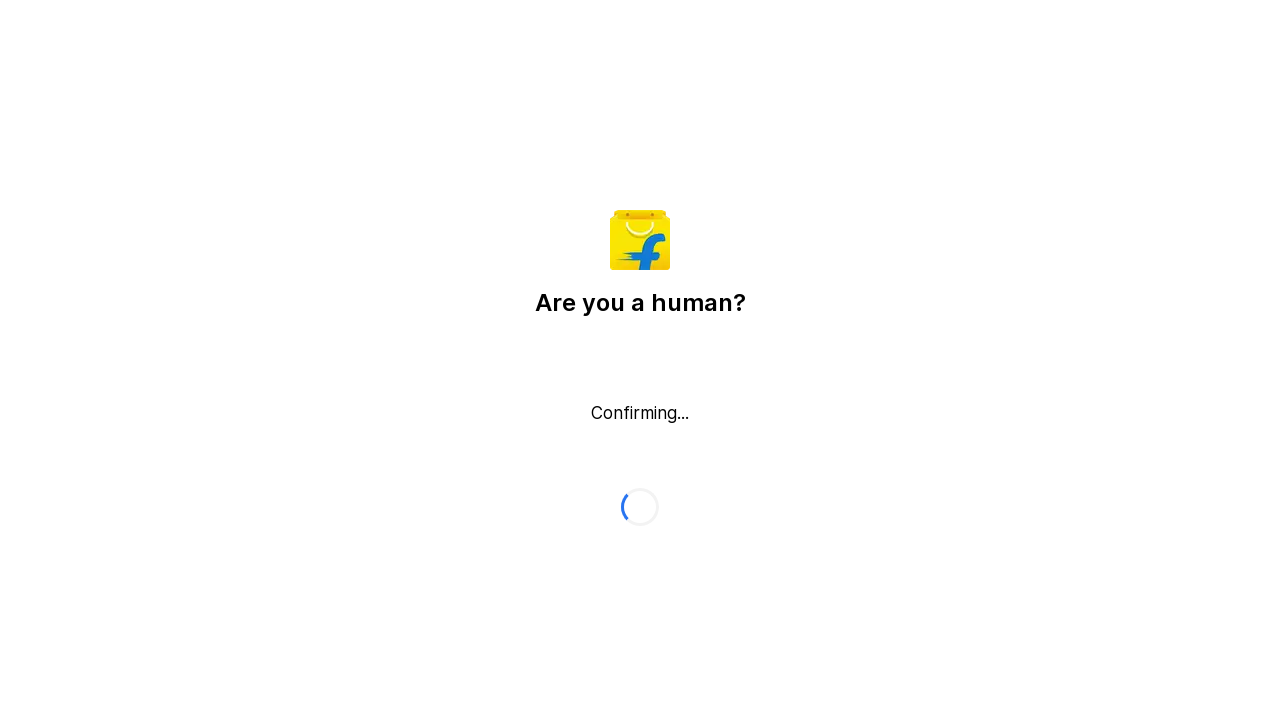

Verified page title is not empty
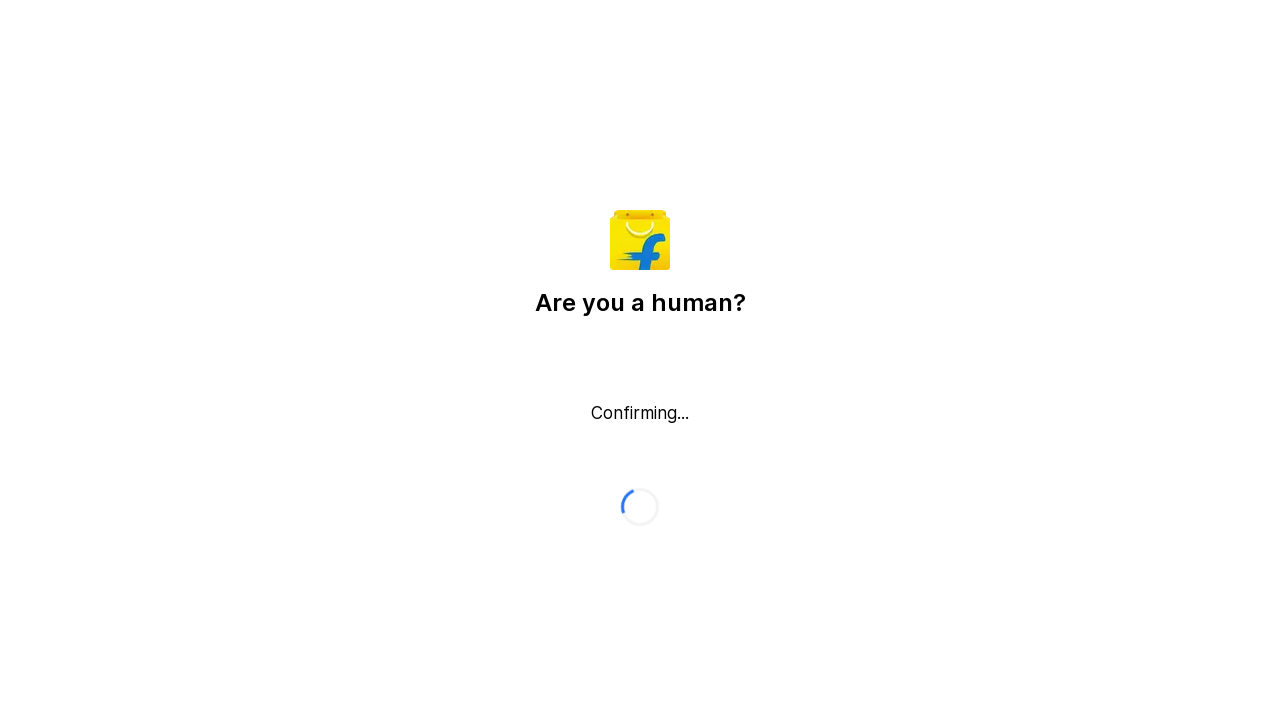

Retrieved current URL: 'https://flipkart.com/'
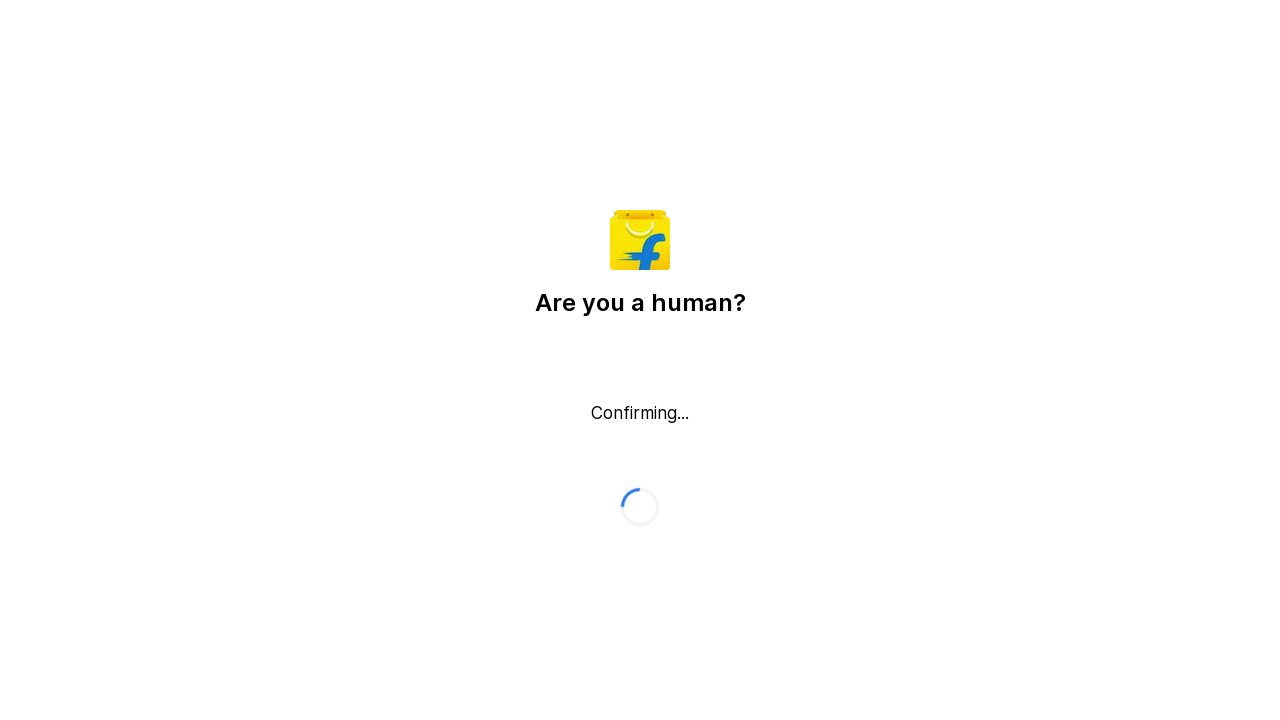

Verified URL contains 'flipkart'
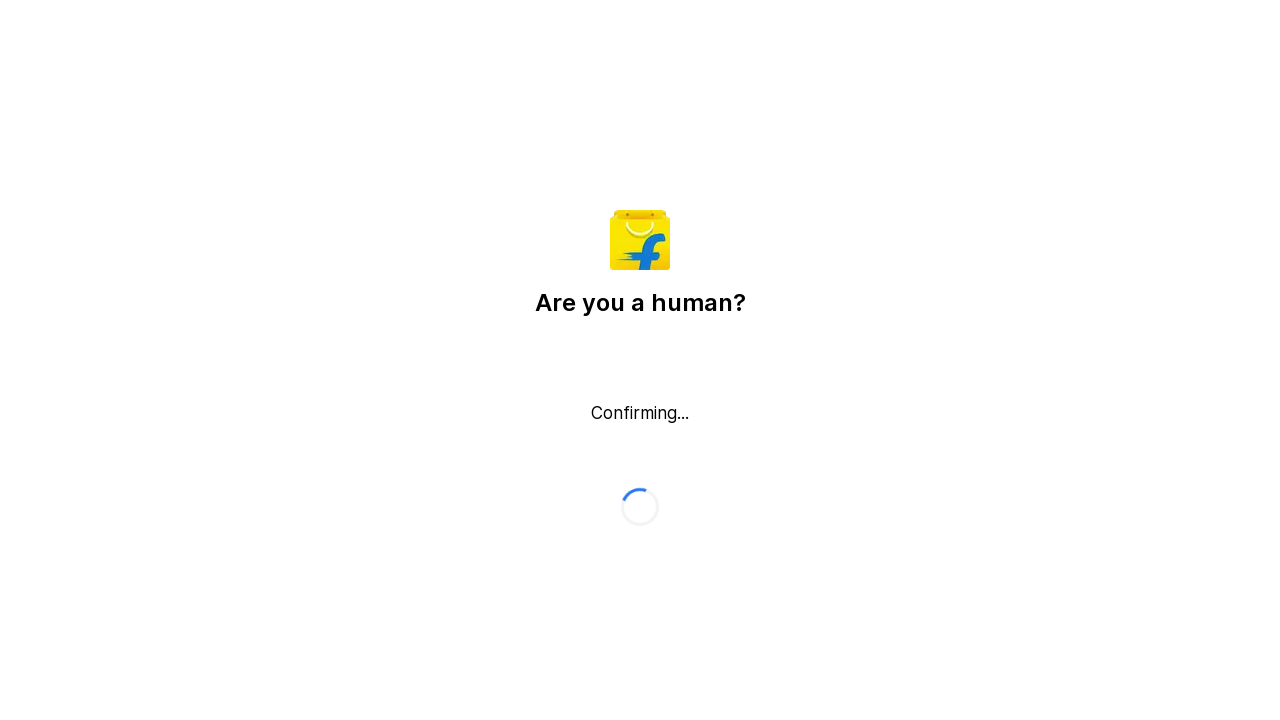

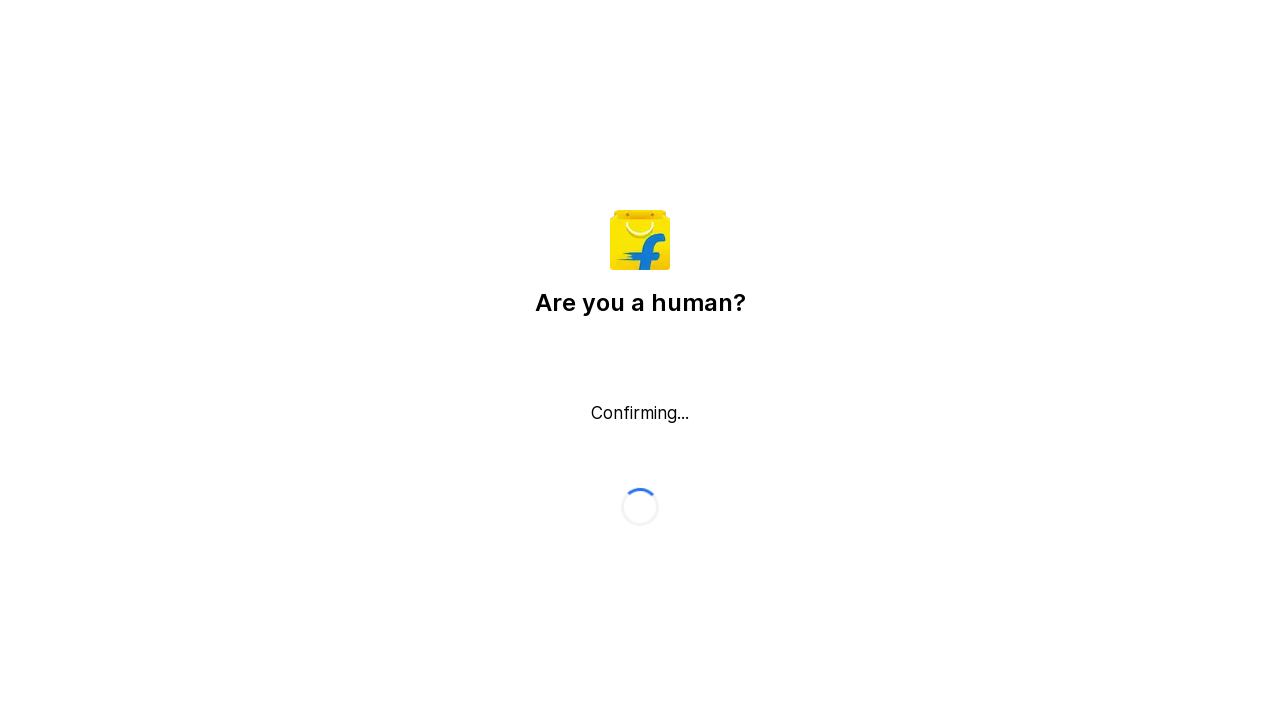